Navigates to a test blog page and selects an option in a multi-selection box field

Starting URL: http://omayo.blogspot.com/

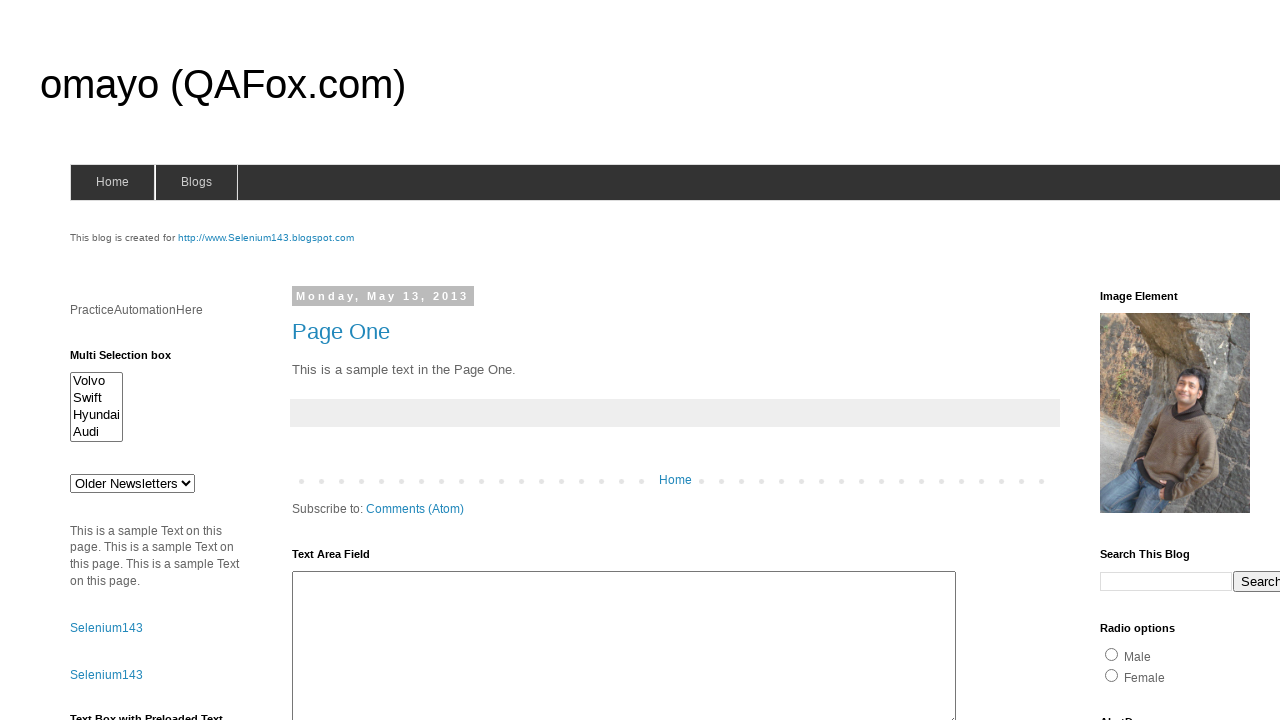

Navigated to http://omayo.blogspot.com/
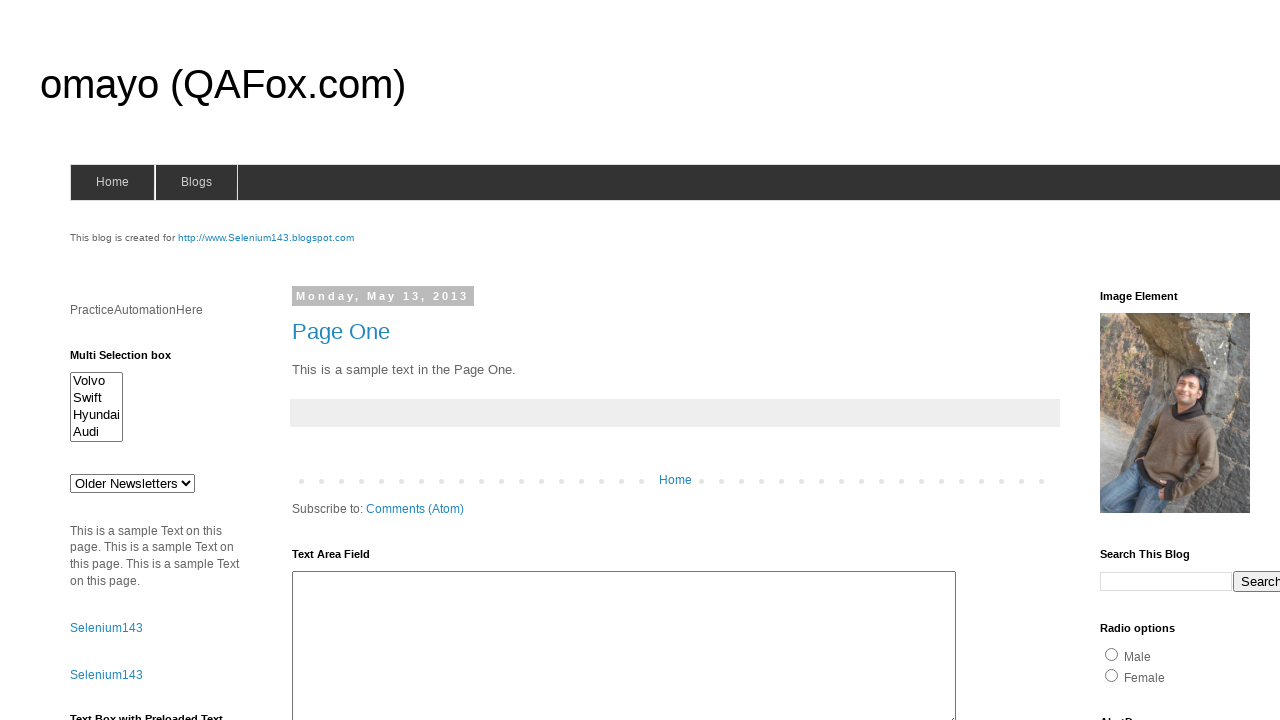

Selected 'Audi' option in multi-selection box field on #multiselect1
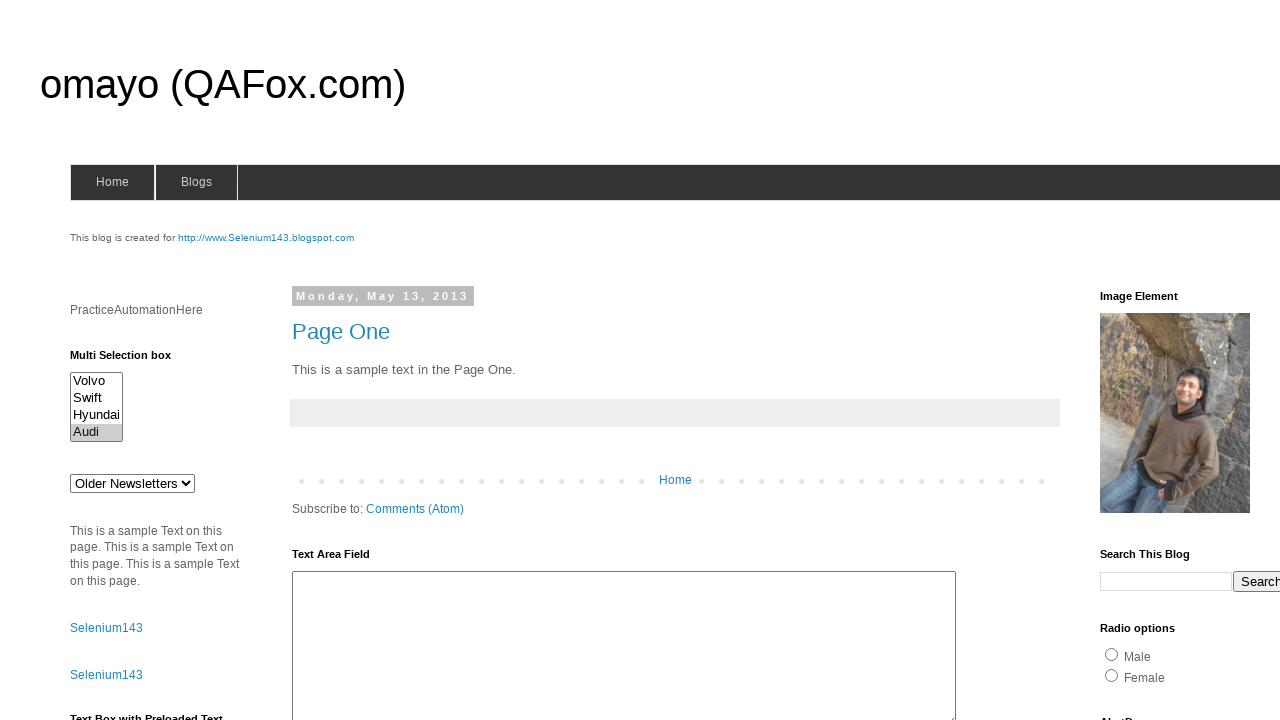

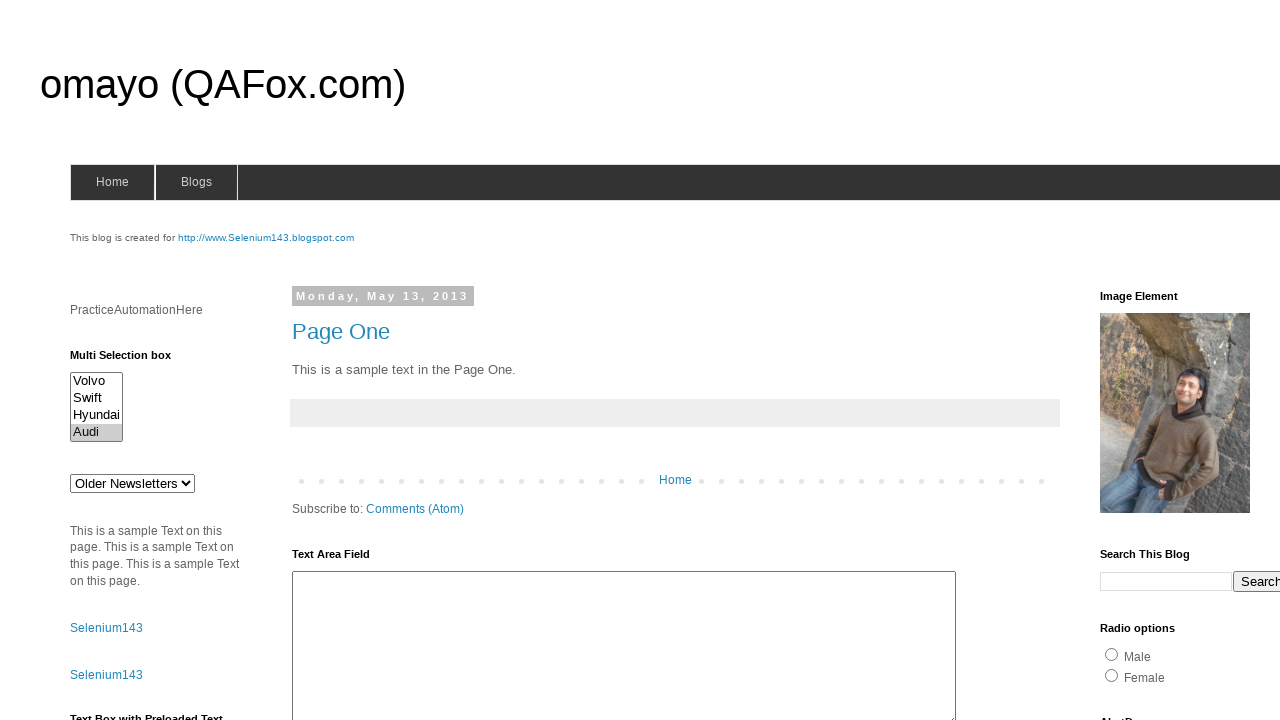